Tests alert handling functionality by triggering an alert dialog and accepting it

Starting URL: http://demo.automationtesting.in/Alerts.html

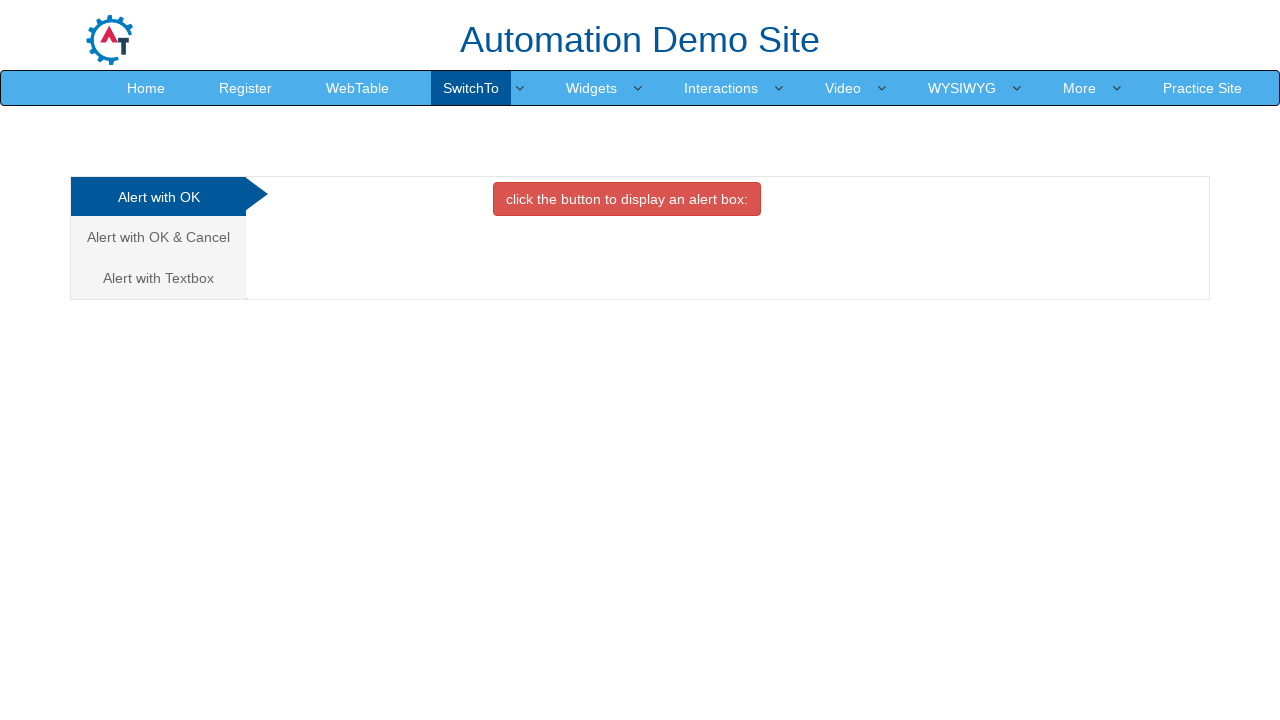

Clicked button to trigger alert dialog at (627, 199) on #OKTab
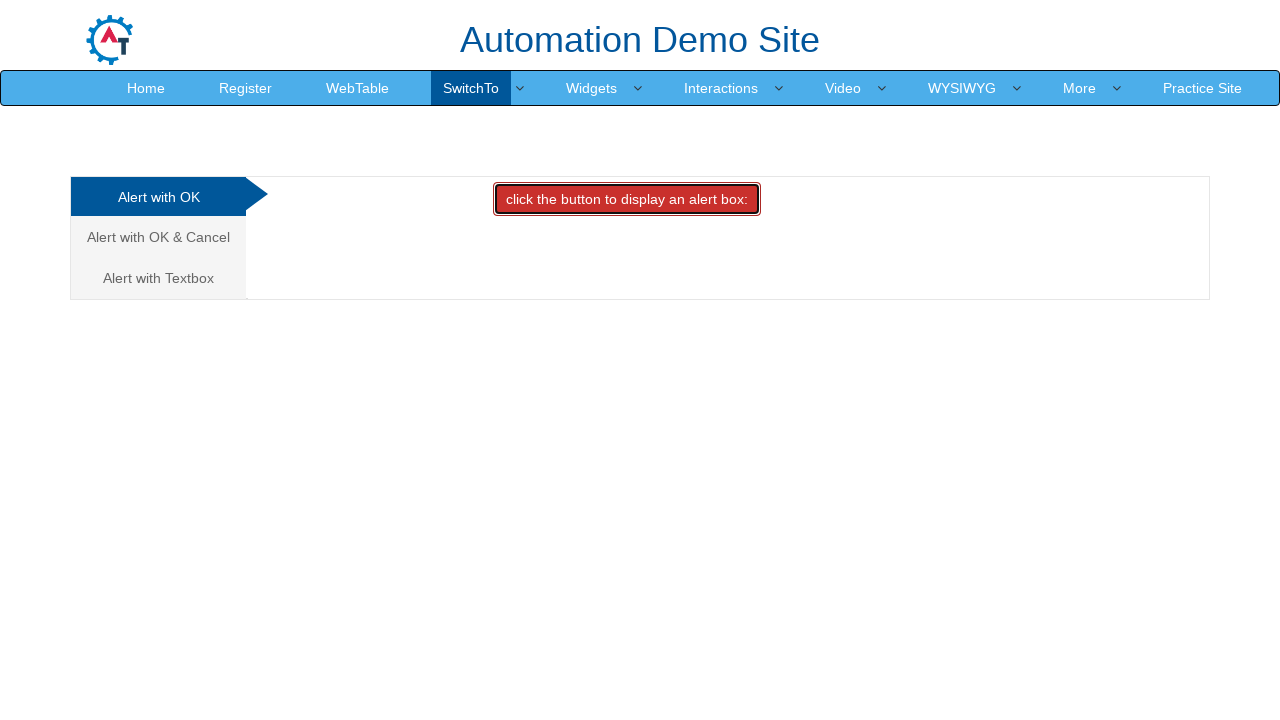

Set up dialog handler to accept alert
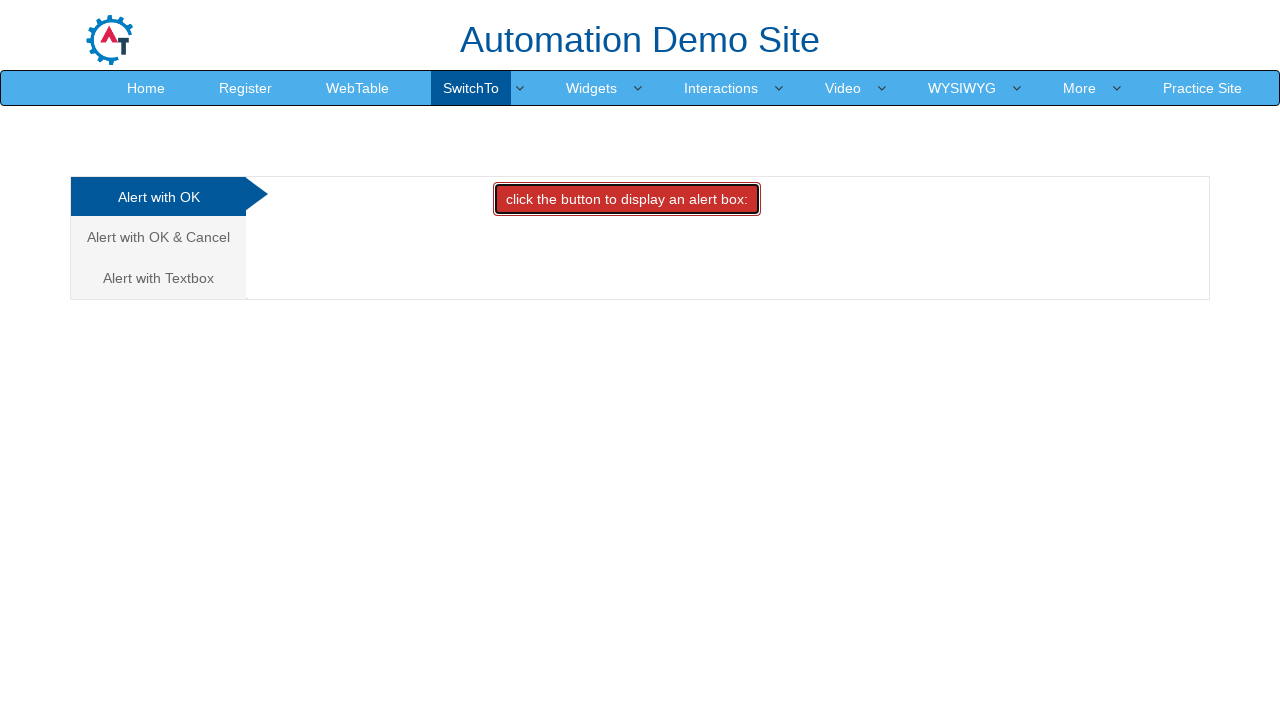

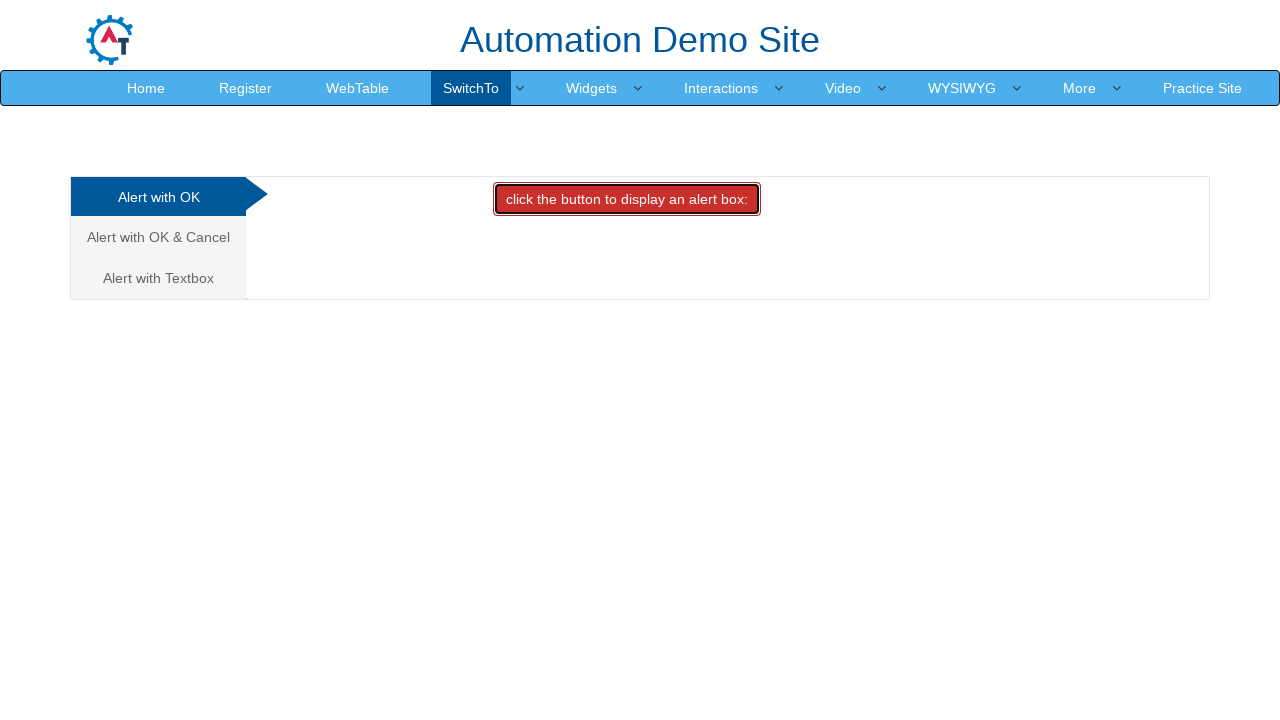